Tests custom checkbox and radio button interactions on a Google Form by selecting radio options and clicking all checkboxes, then verifying their selected states.

Starting URL: https://docs.google.com/forms/d/e/1FAIpQLSfiypnd69zhuDkjKgqvpID9kwO29UCzeCVrGGtbNPZXQok0jA/viewform

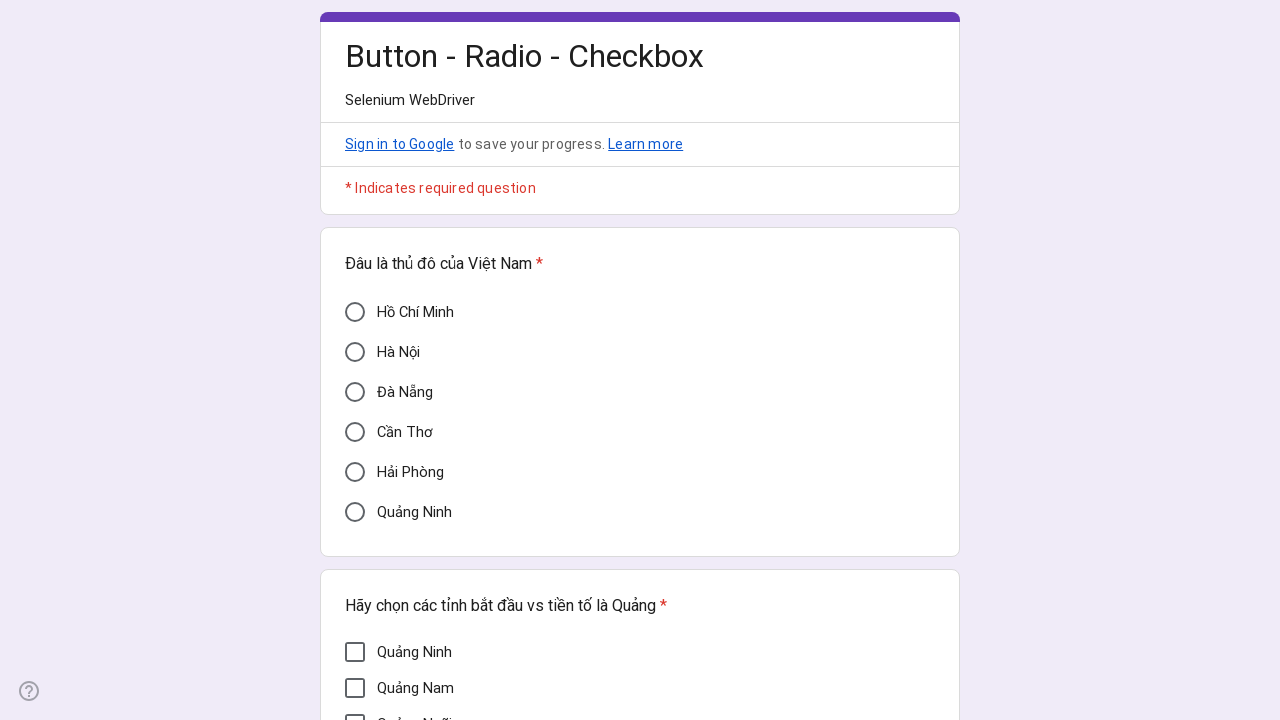

Waited for form to load - 'Cần Thơ' radio option appeared
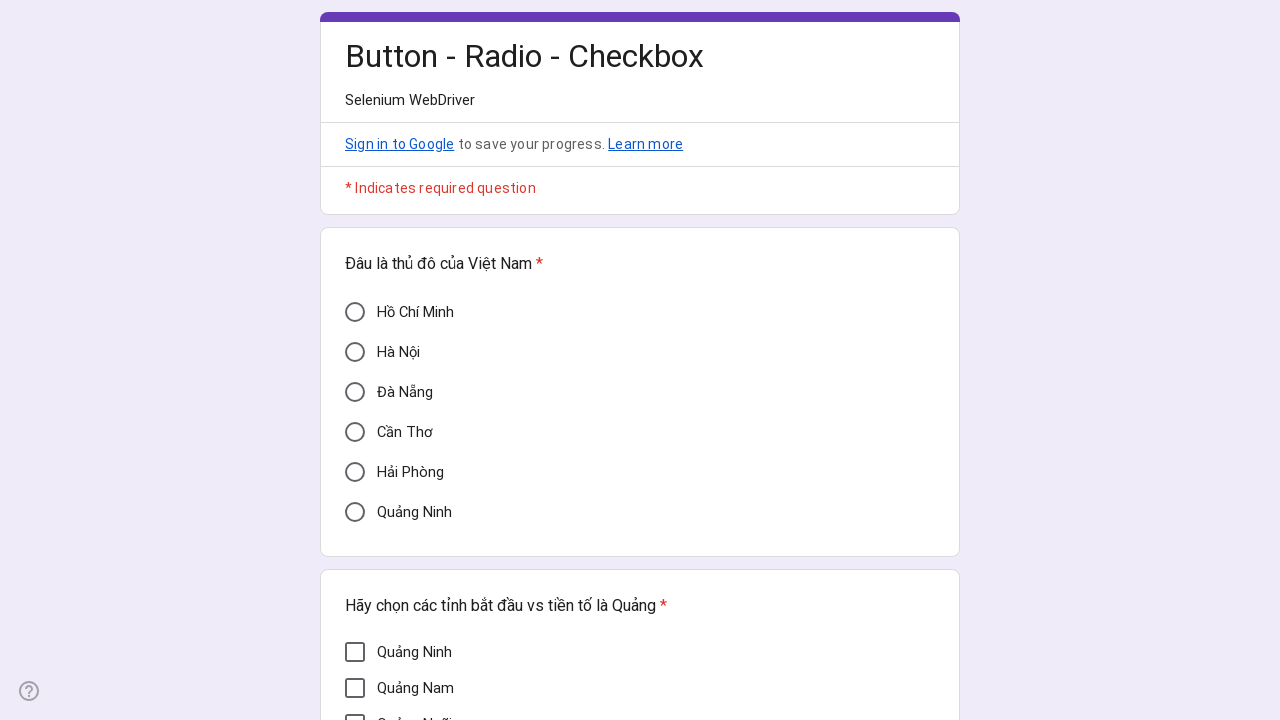

Clicked 'Cần Thơ' radio button at (355, 432) on div[data-value='Cần Thơ']
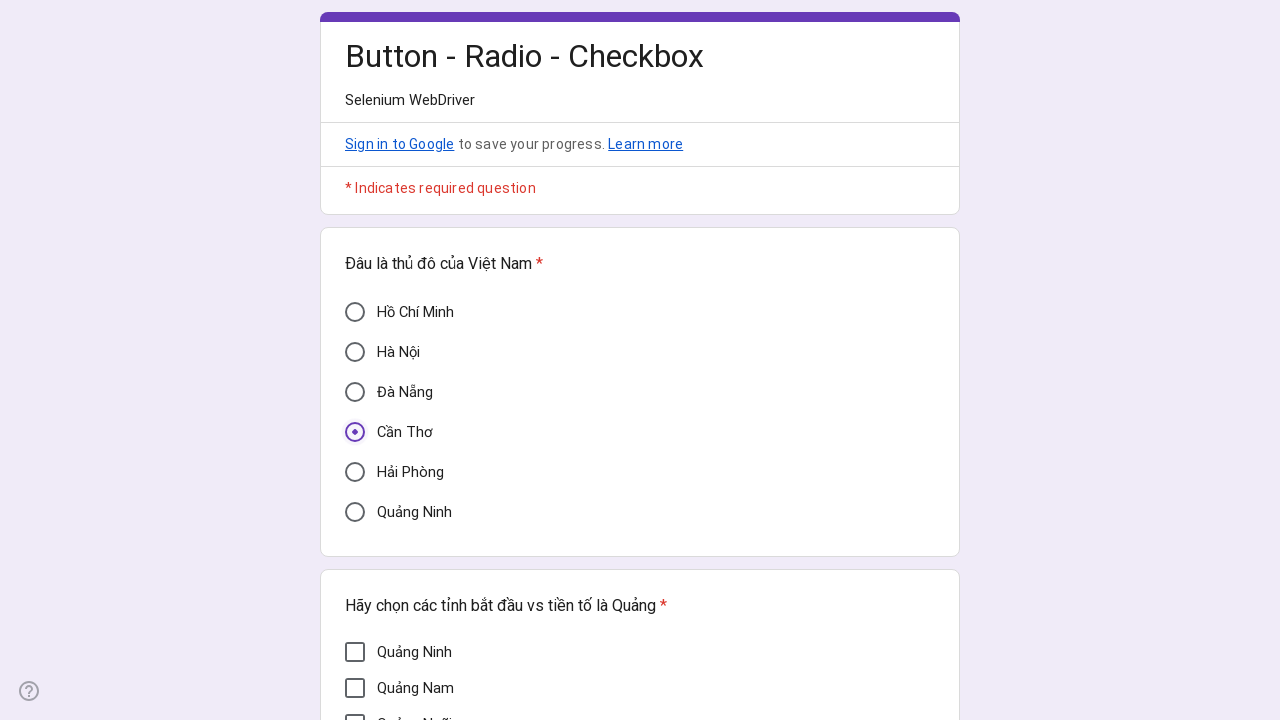

Verified 'Cần Thơ' radio button is selected (aria-checked='true')
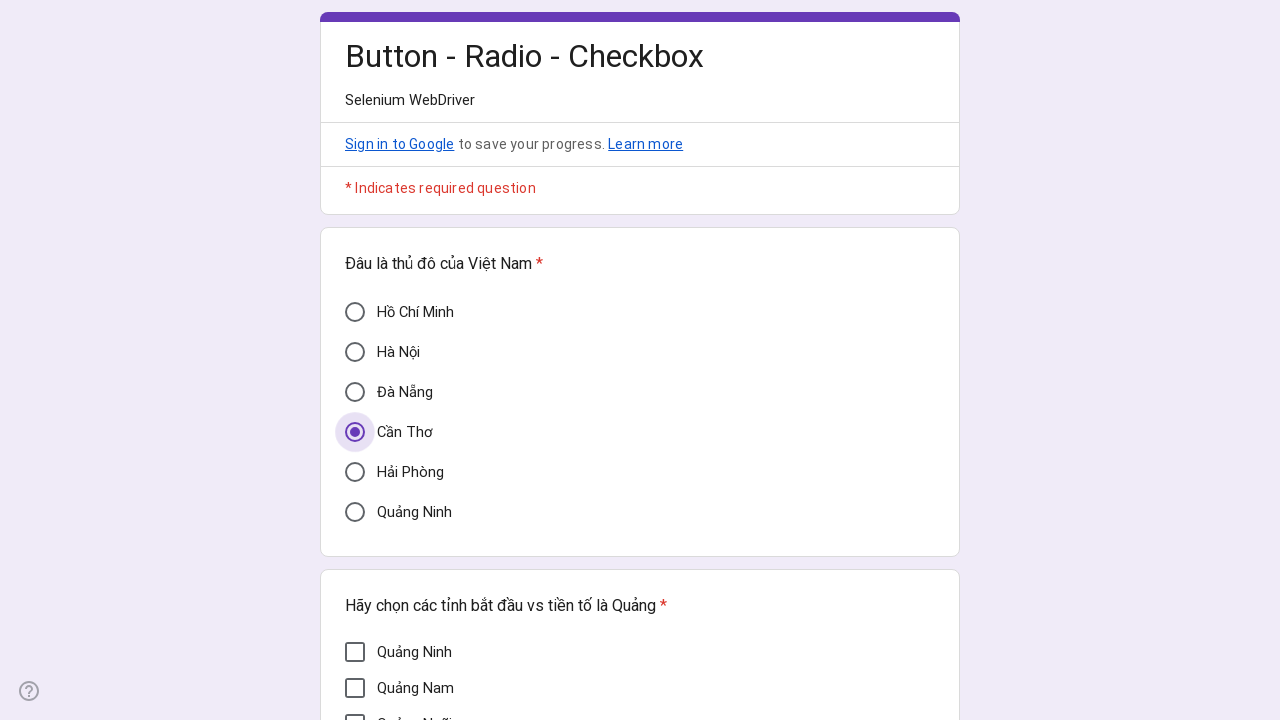

Clicked 'Xứ Quảng' radio button at (355, 447) on div[aria-label='Xứ Quảng']
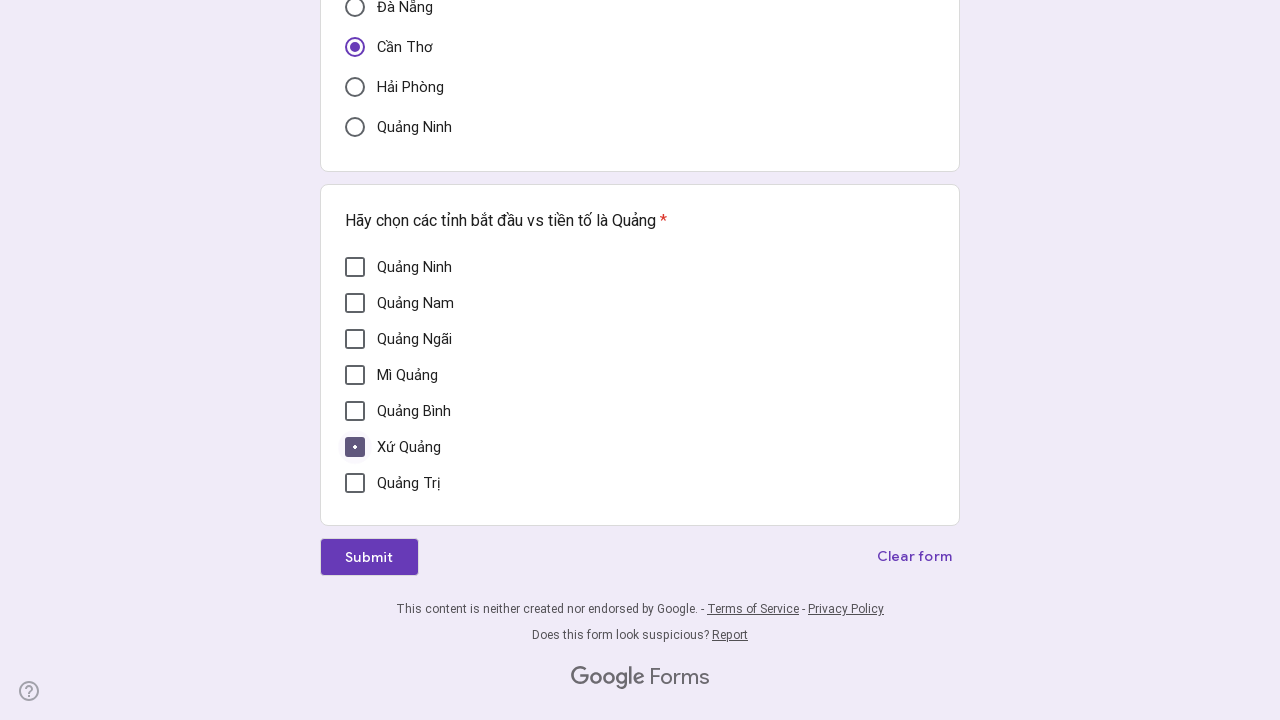

Verified 'Xứ Quảng' radio button is selected (aria-checked='true')
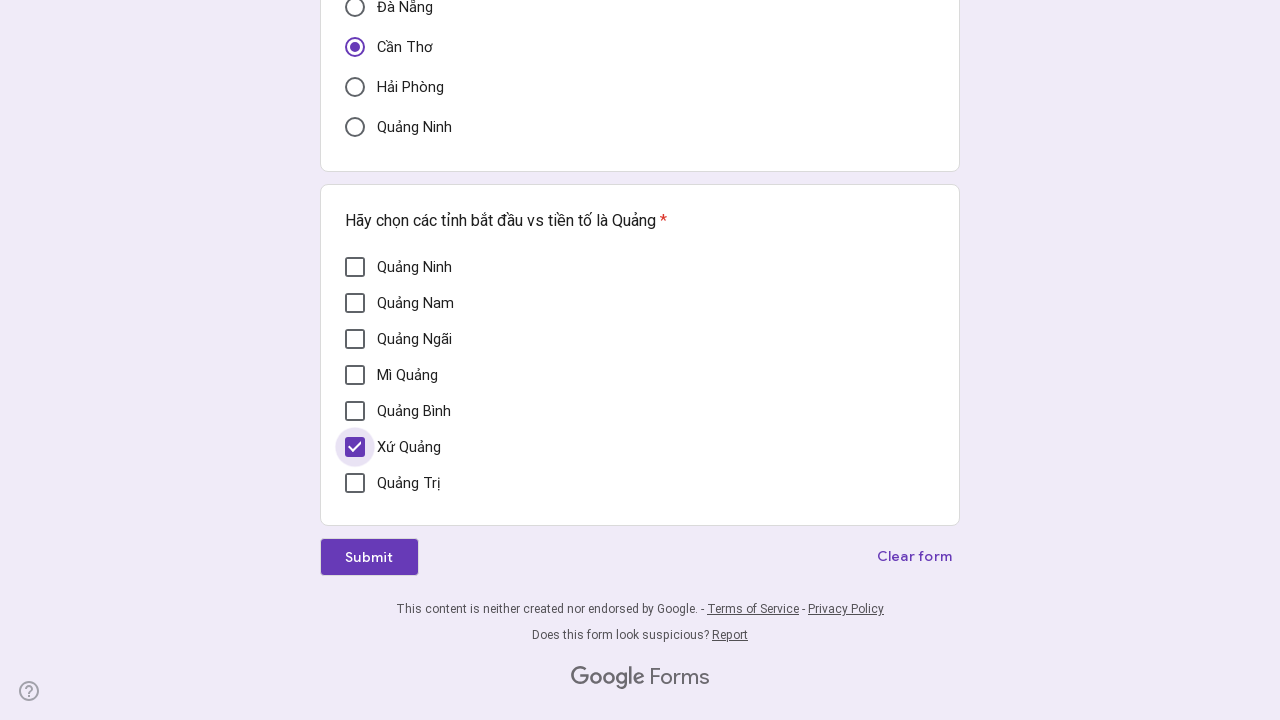

Located 7 checkboxes on the form
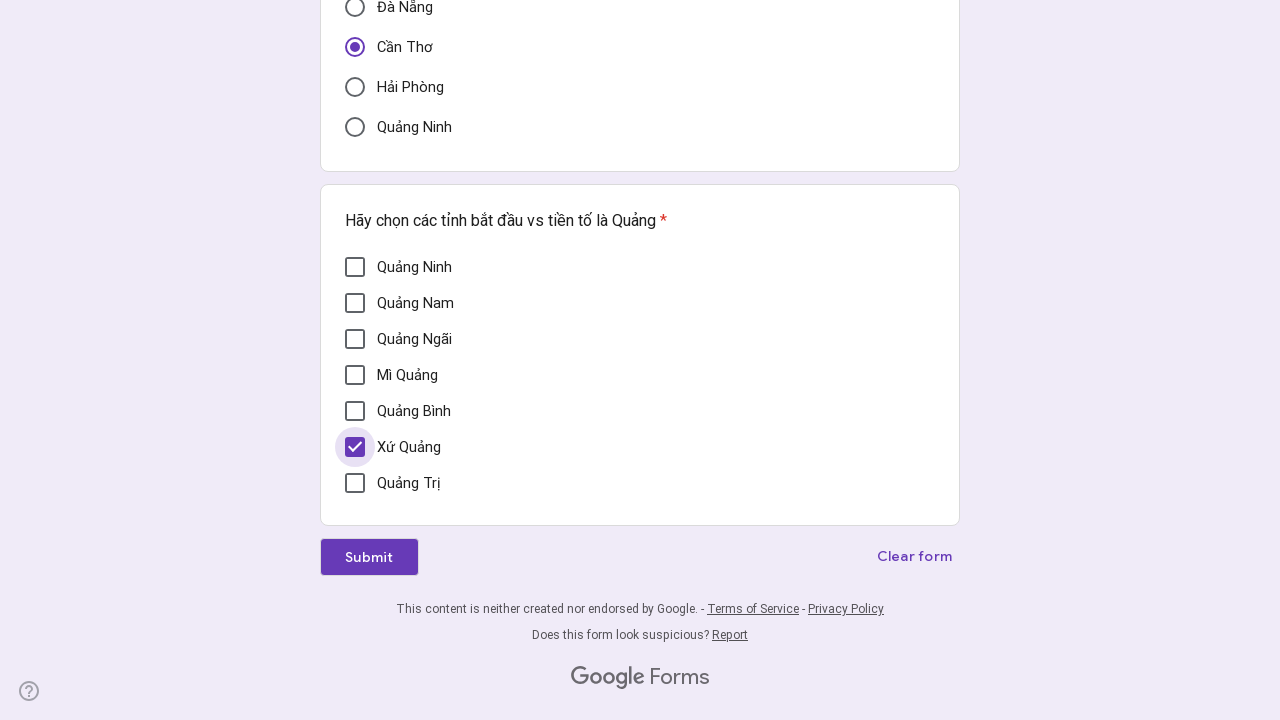

Clicked checkbox 1 to select it at (355, 267) on div[role='checkbox'] >> nth=0
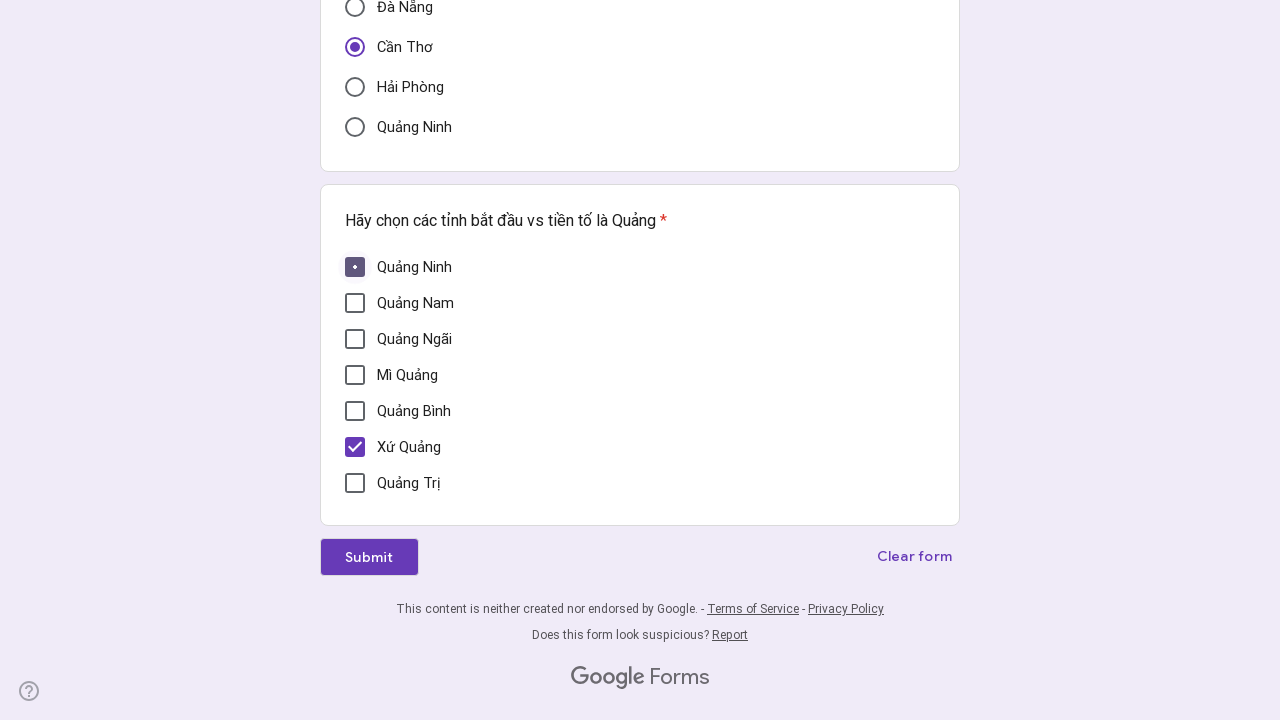

Clicked checkbox 2 to select it at (355, 303) on div[role='checkbox'] >> nth=1
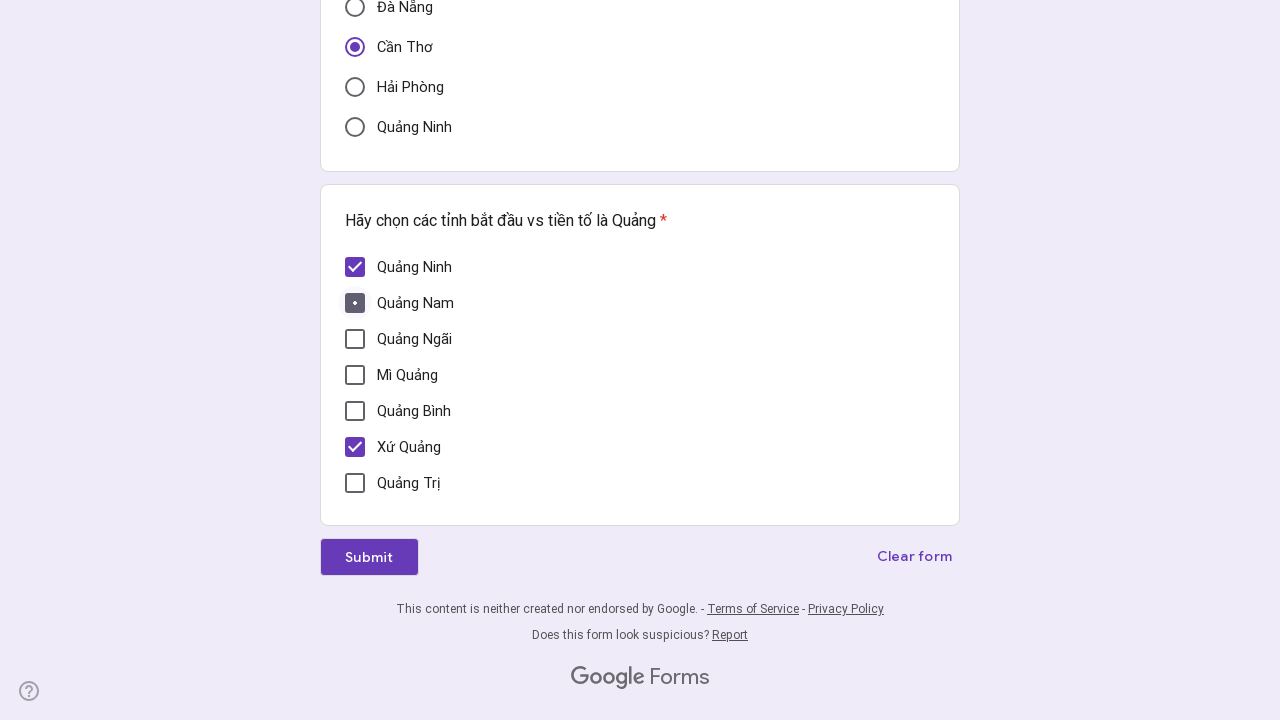

Clicked checkbox 3 to select it at (355, 339) on div[role='checkbox'] >> nth=2
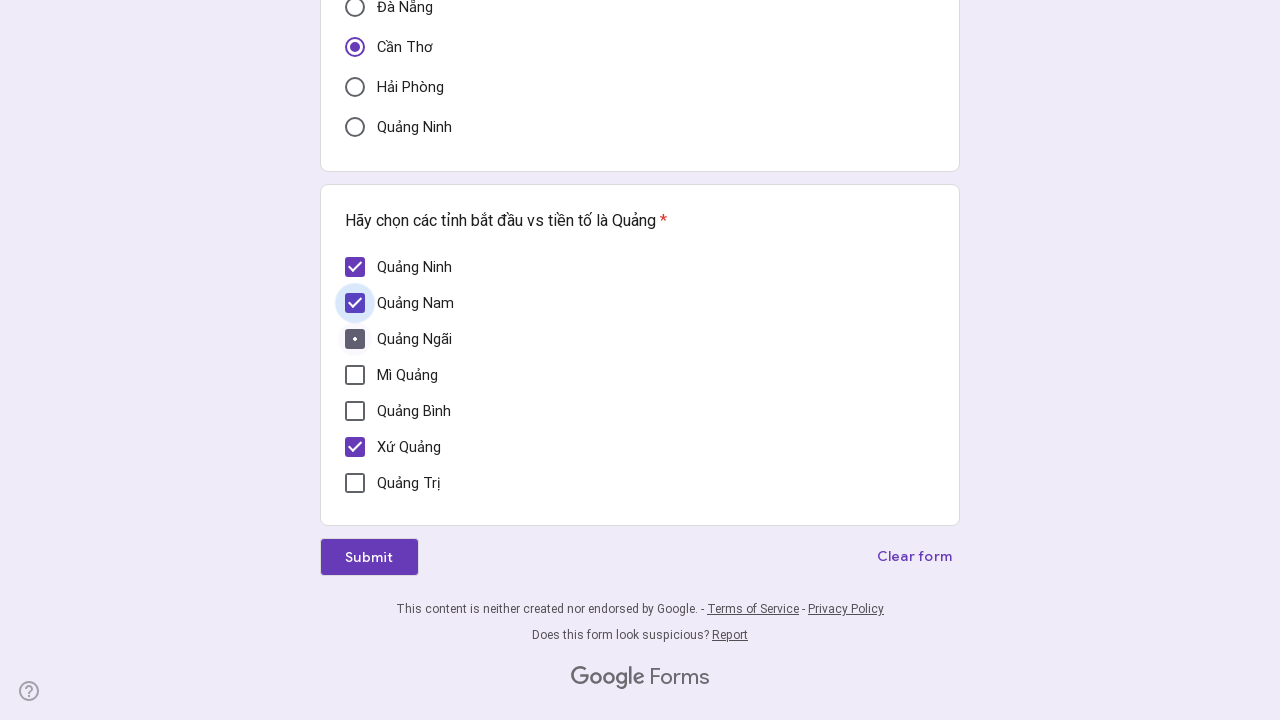

Clicked checkbox 4 to select it at (355, 375) on div[role='checkbox'] >> nth=3
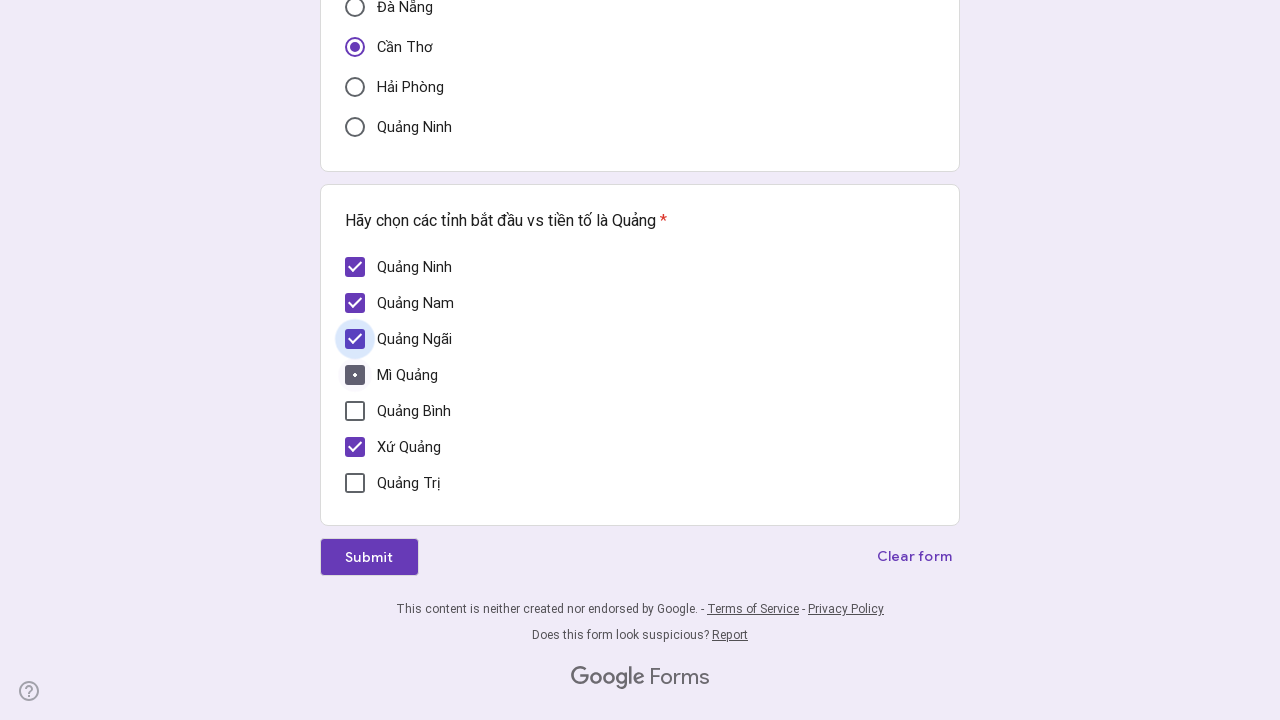

Clicked checkbox 5 to select it at (355, 411) on div[role='checkbox'] >> nth=4
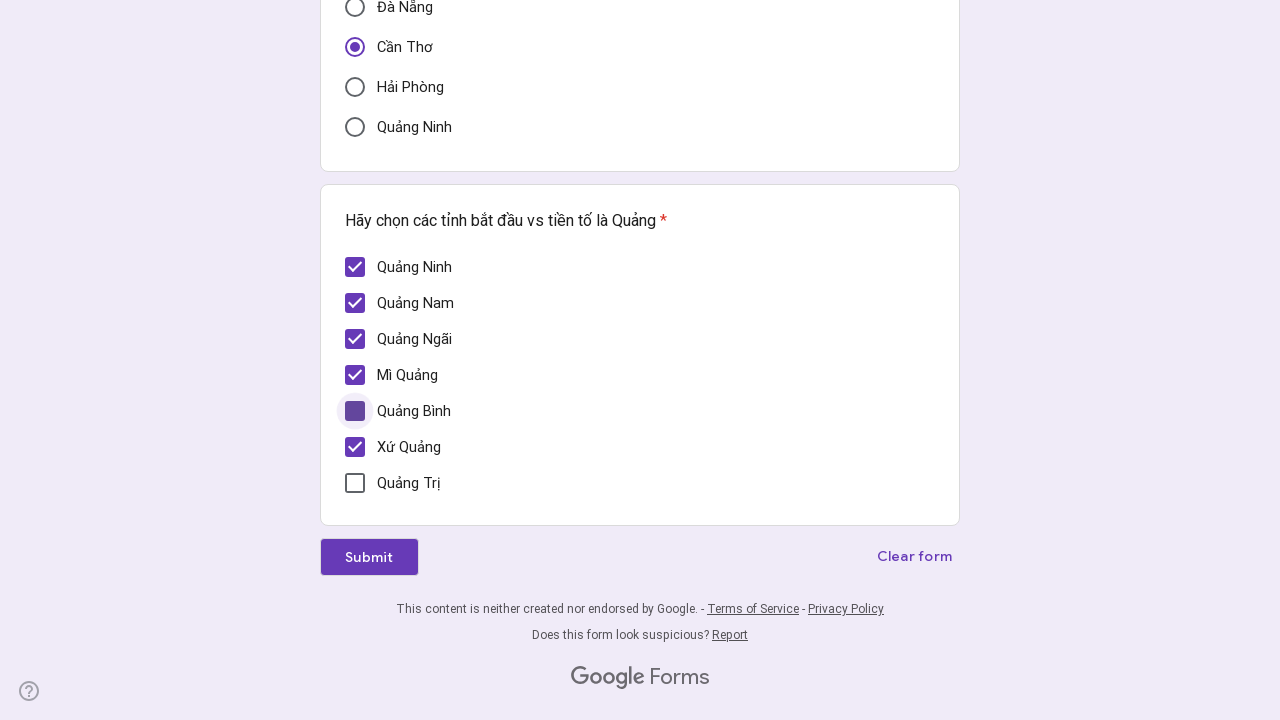

Clicked checkbox 7 to select it at (355, 483) on div[role='checkbox'] >> nth=6
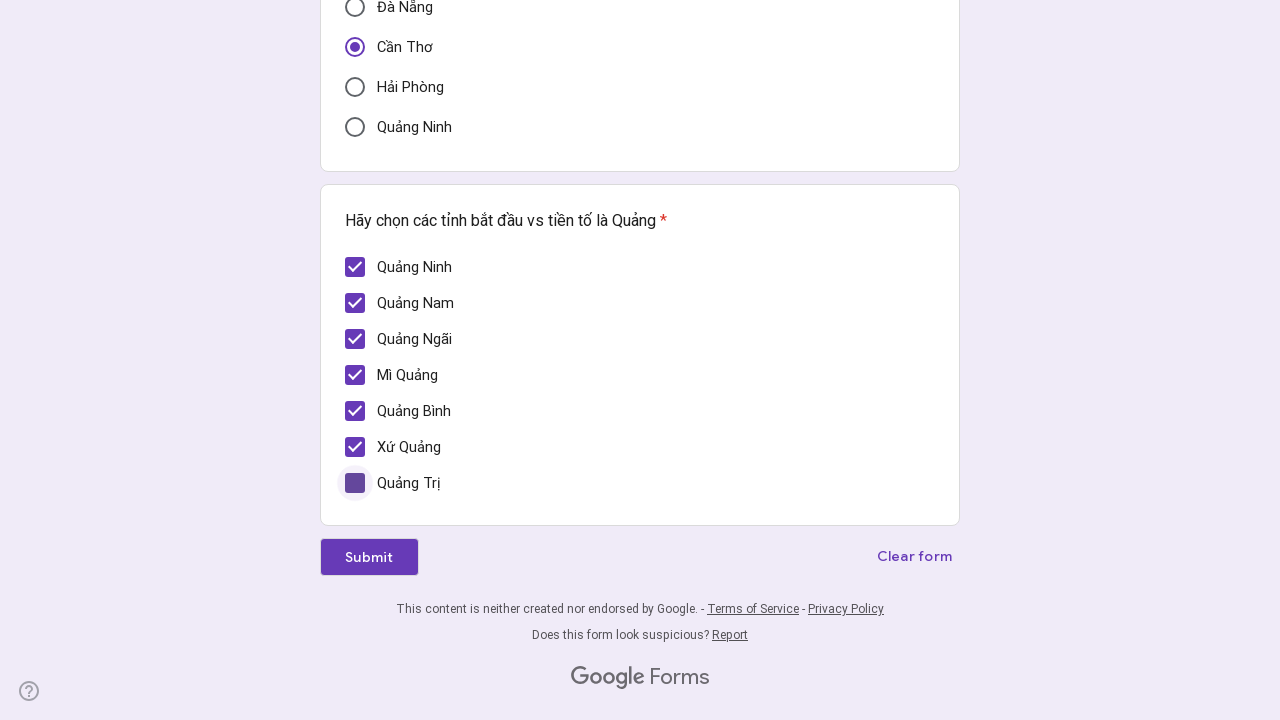

Verified checkbox 1 is selected (aria-checked='true')
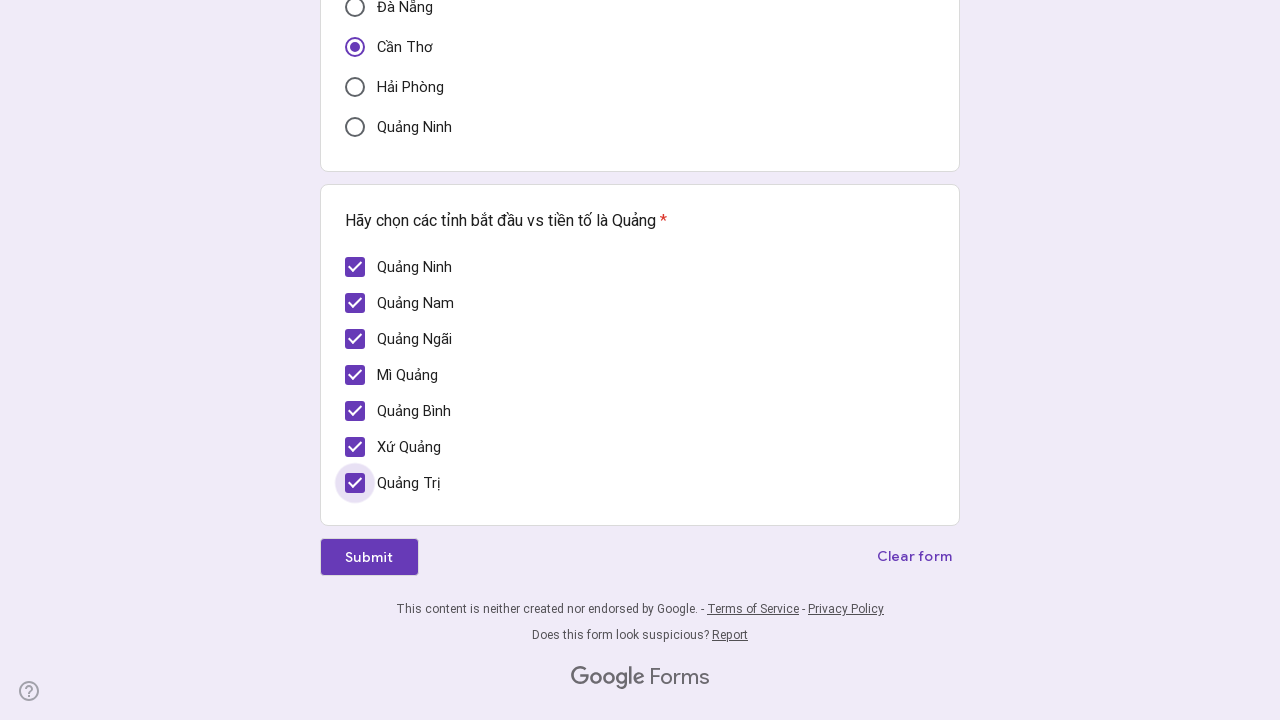

Verified checkbox 2 is selected (aria-checked='true')
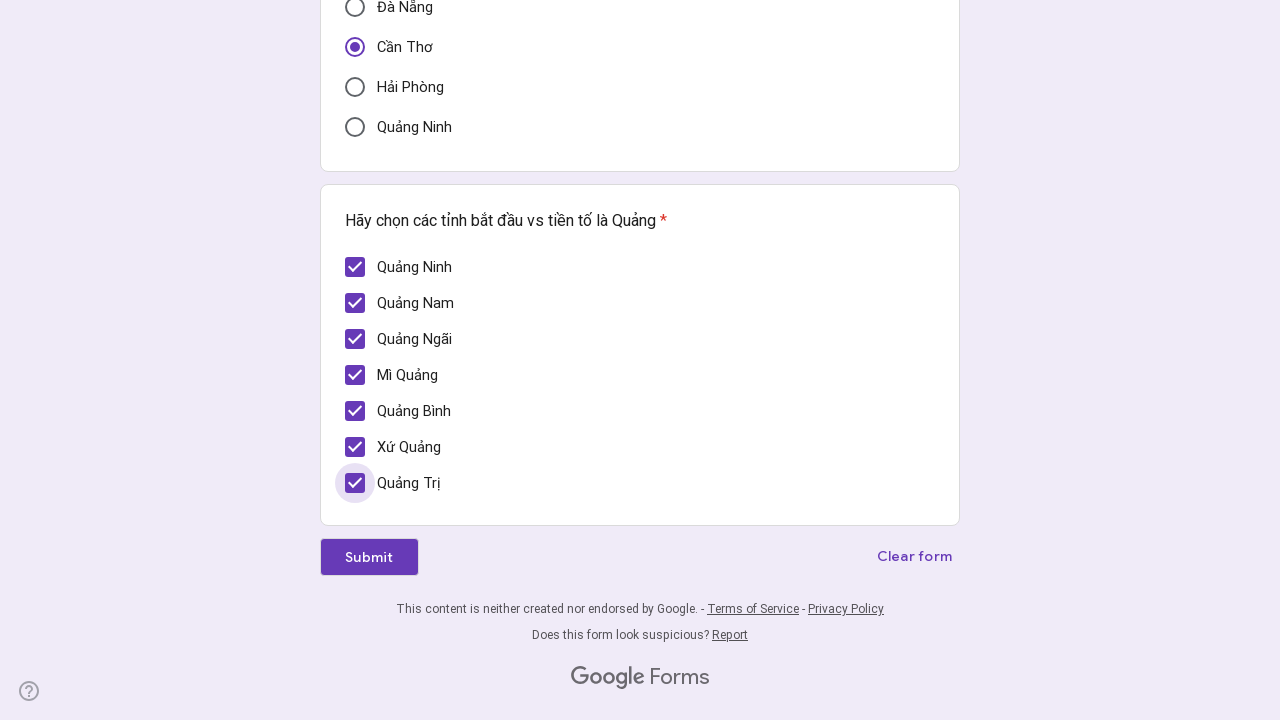

Verified checkbox 3 is selected (aria-checked='true')
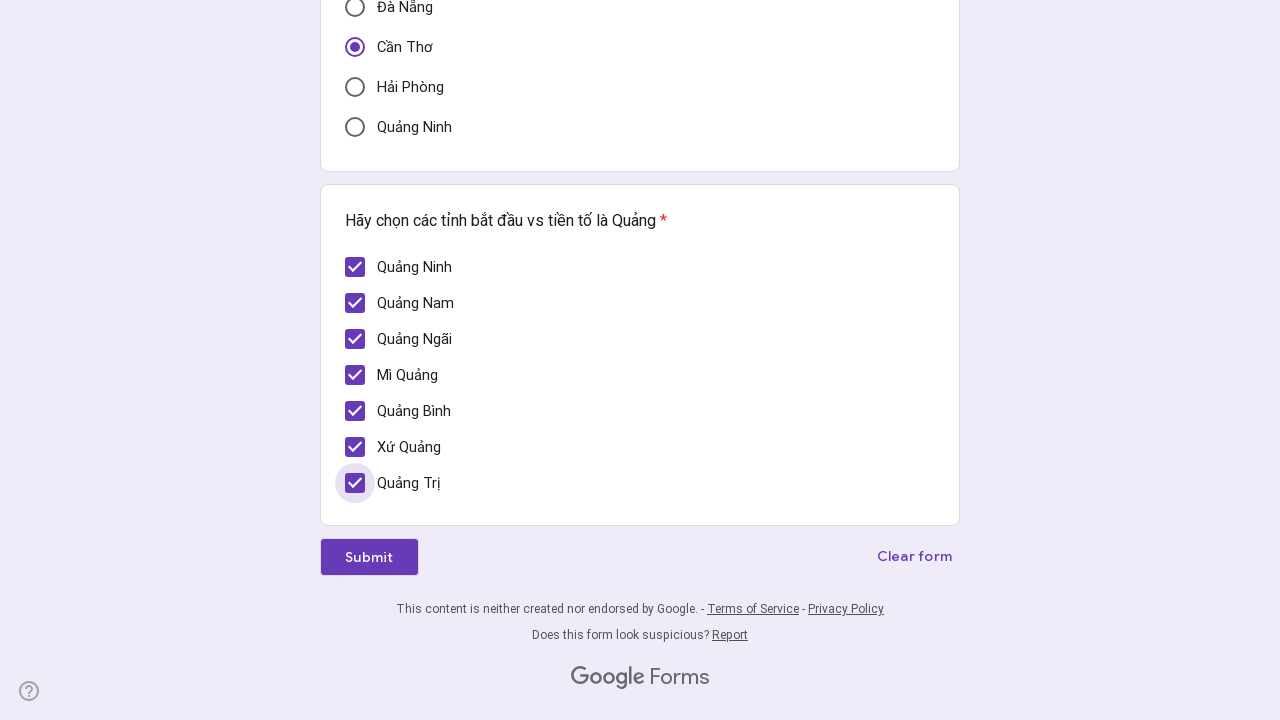

Verified checkbox 4 is selected (aria-checked='true')
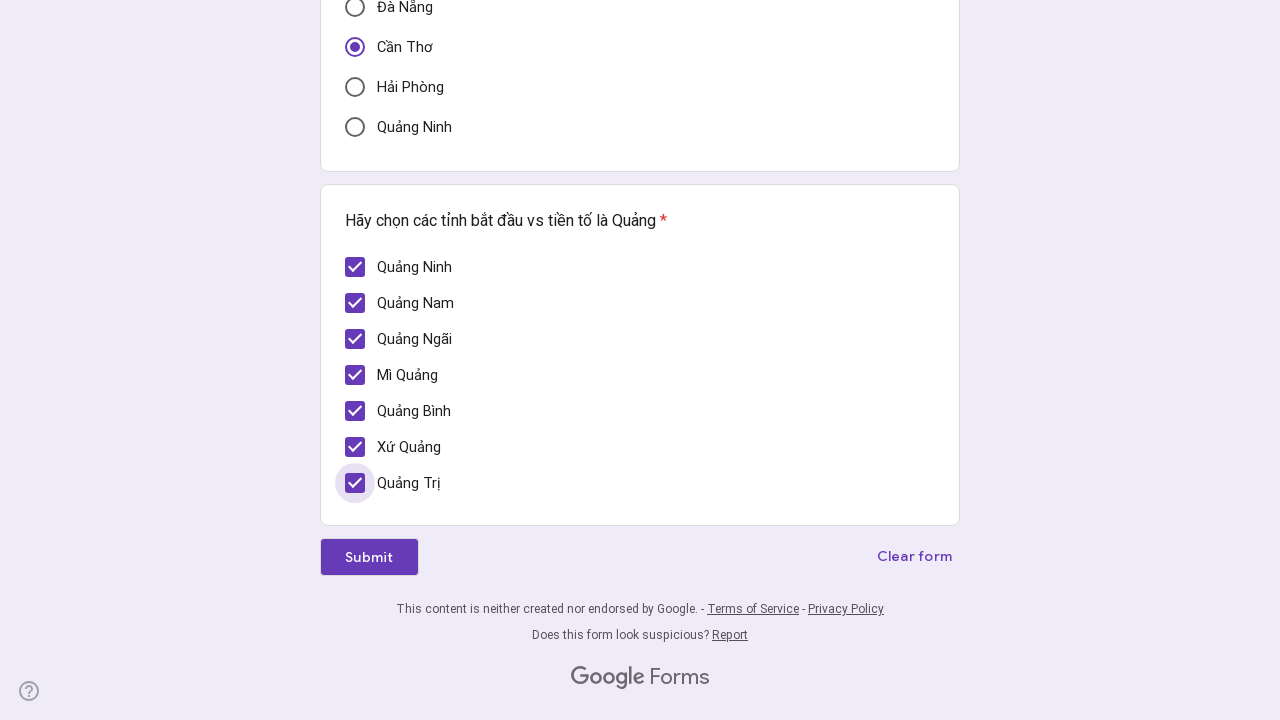

Verified checkbox 5 is selected (aria-checked='true')
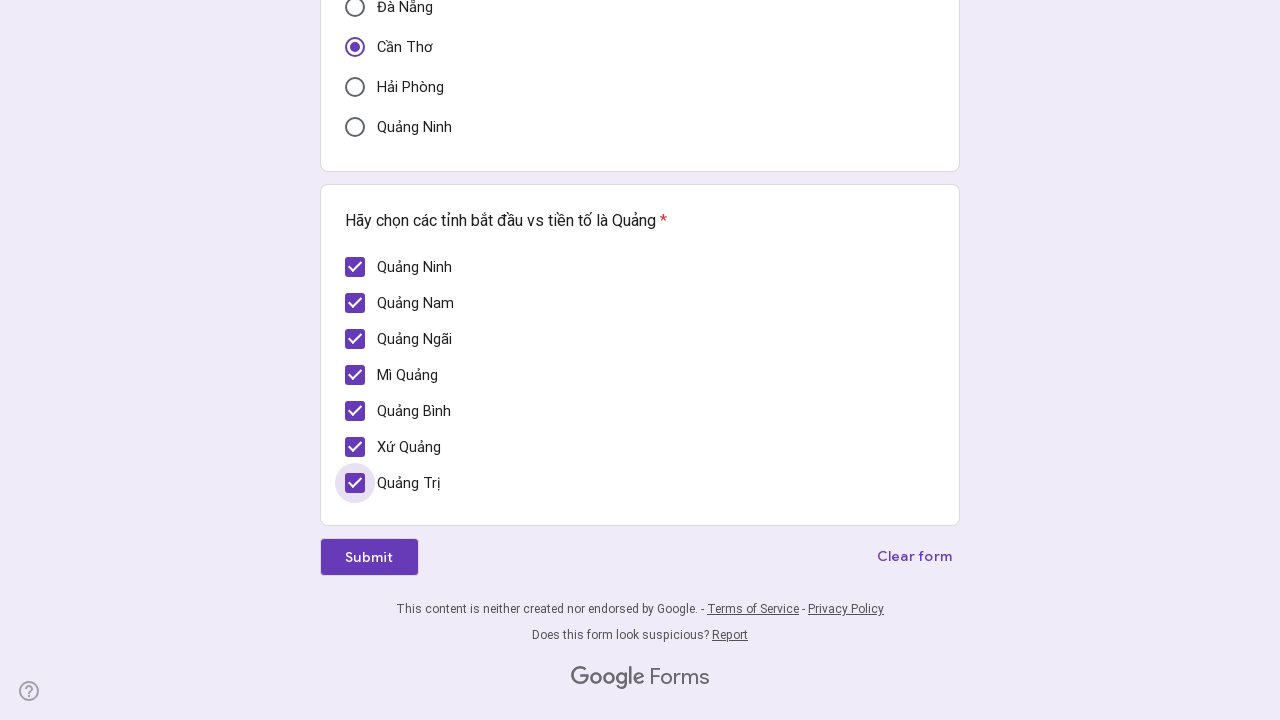

Verified checkbox 6 is selected (aria-checked='true')
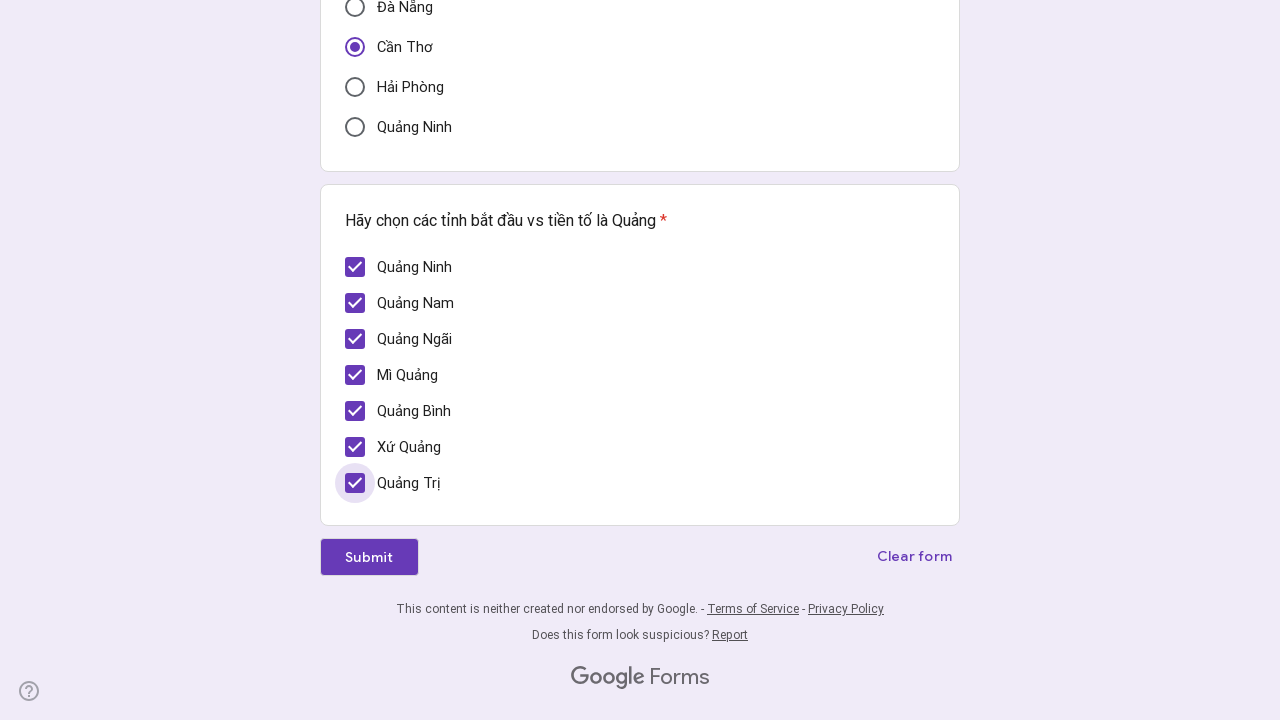

Verified checkbox 7 is selected (aria-checked='true')
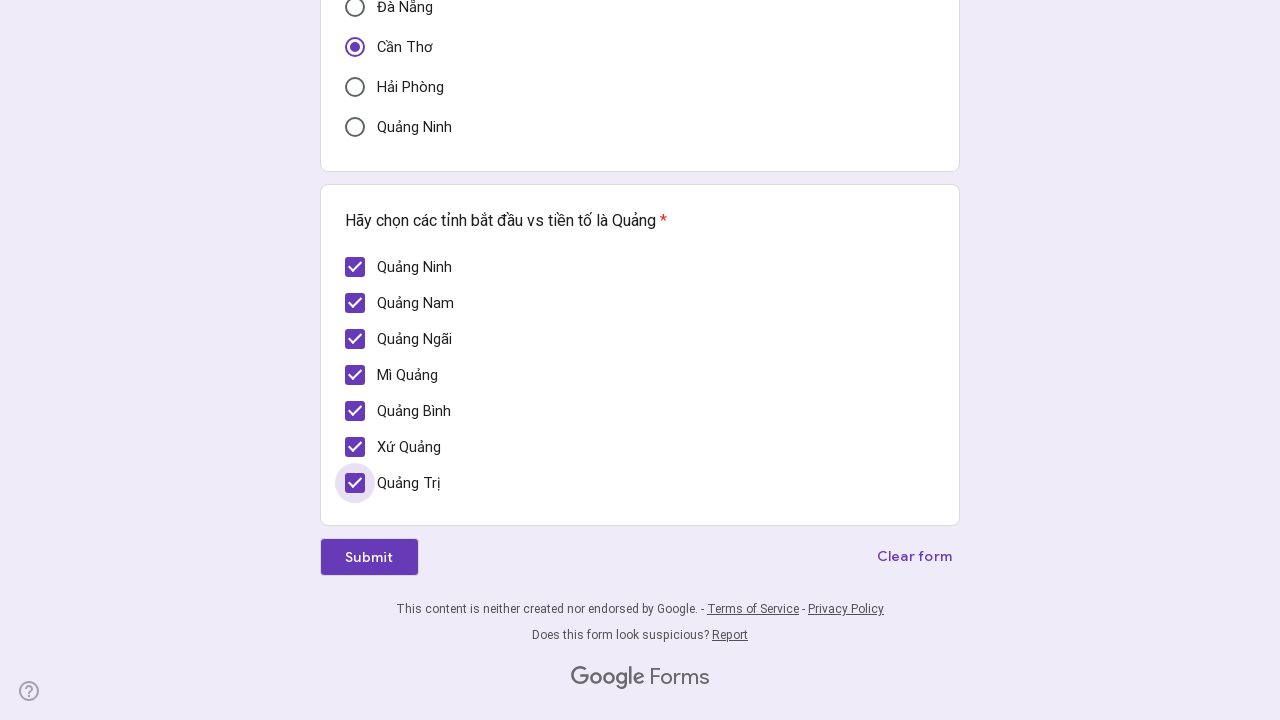

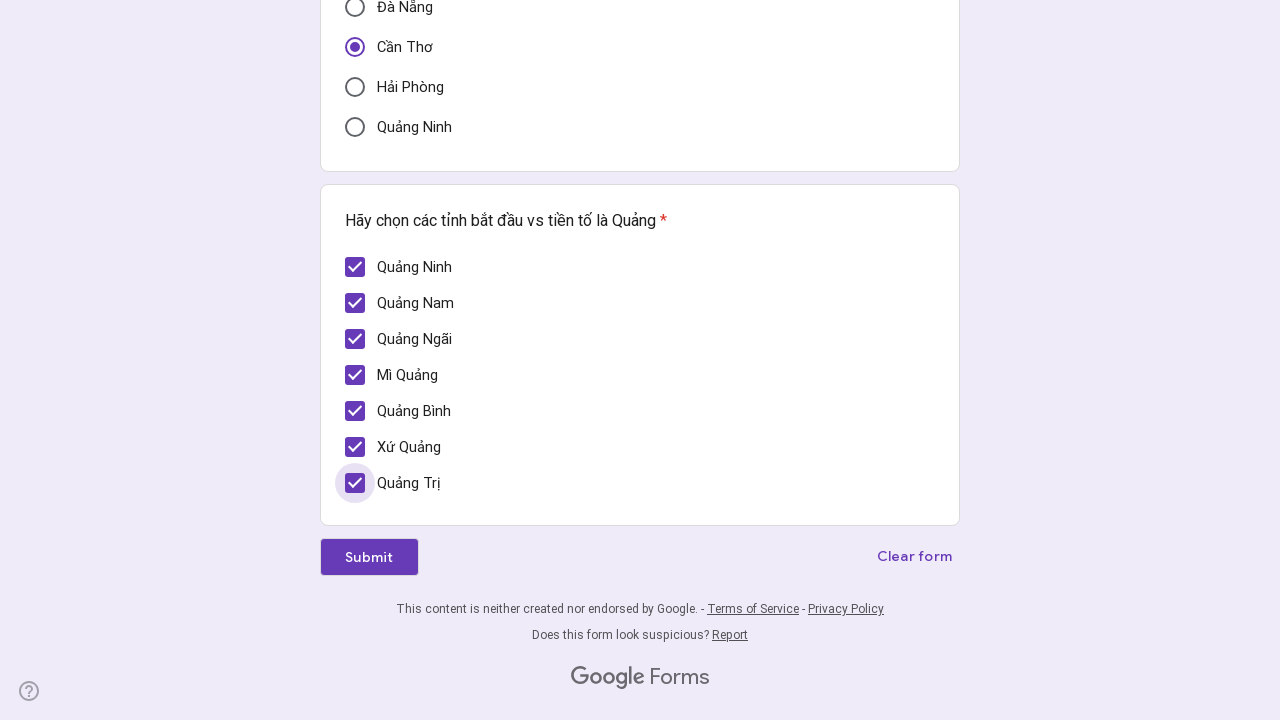